Tests browser forward navigation by going back and then forward

Starting URL: https://www.selenium.dev/selenium/web/mouse_interaction.html

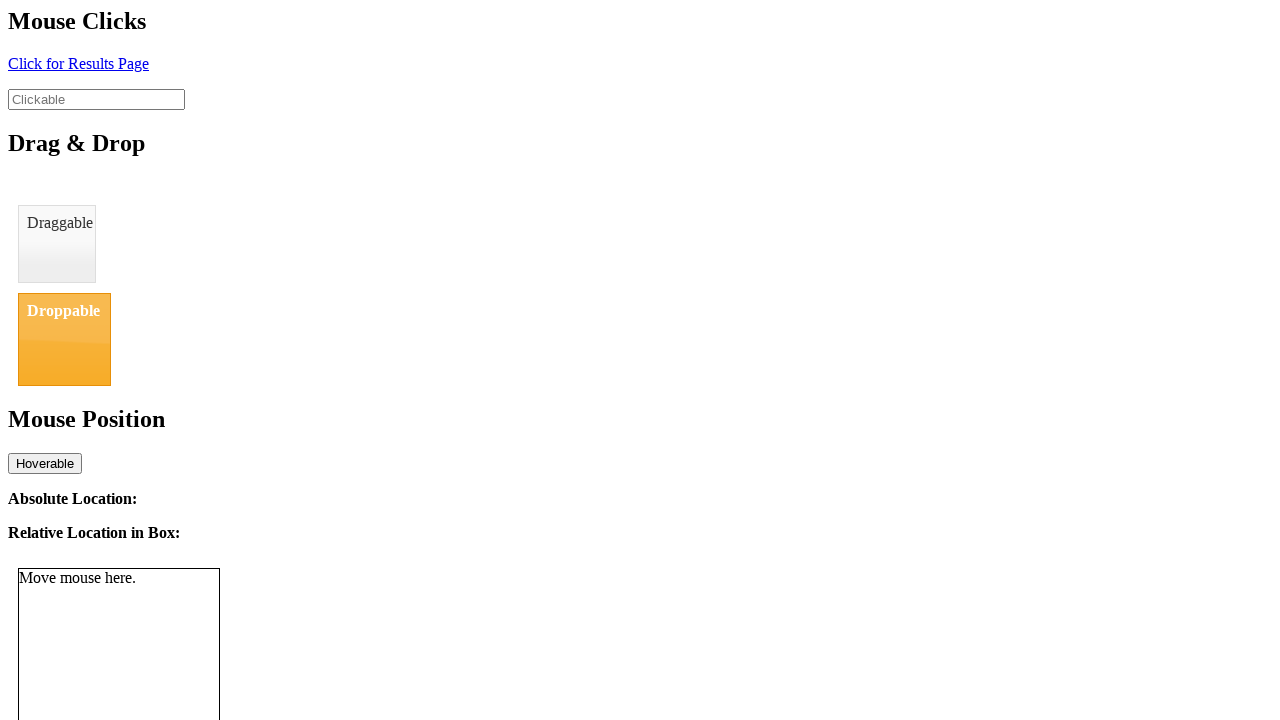

Clicked link to navigate away from mouse interaction page at (78, 63) on #click
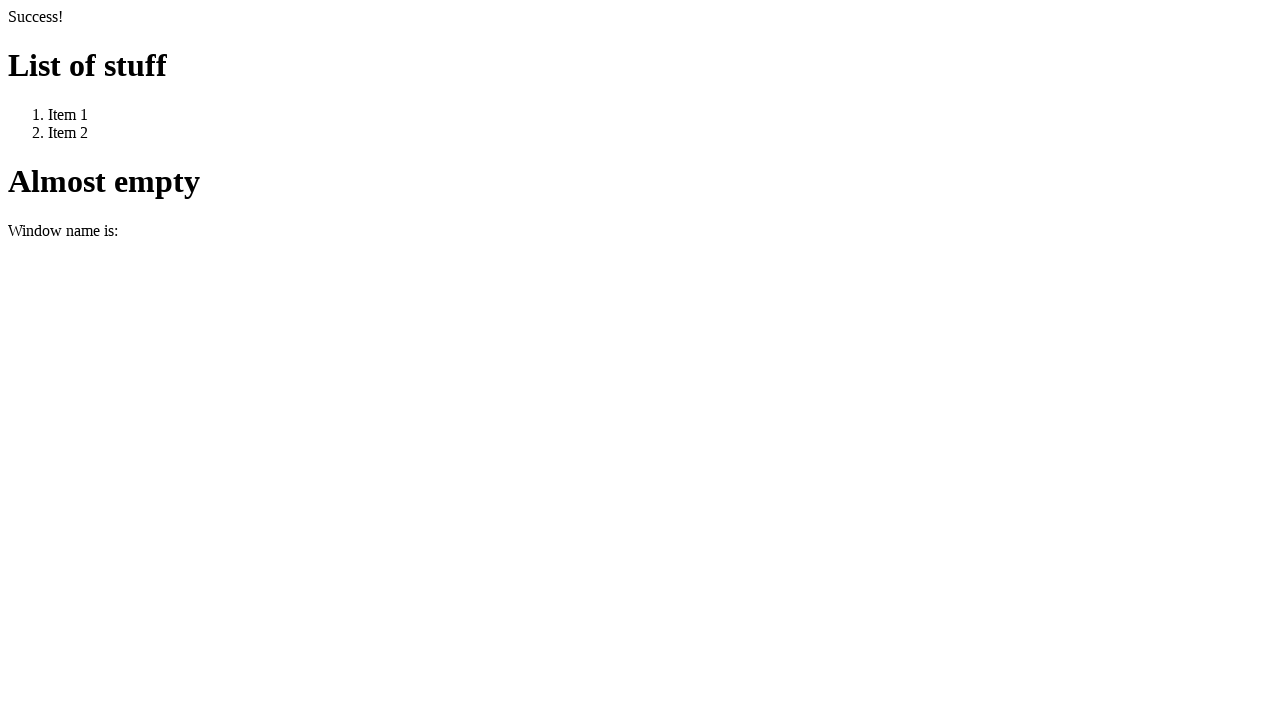

Verified arrival at target page with title 'We Arrive Here'
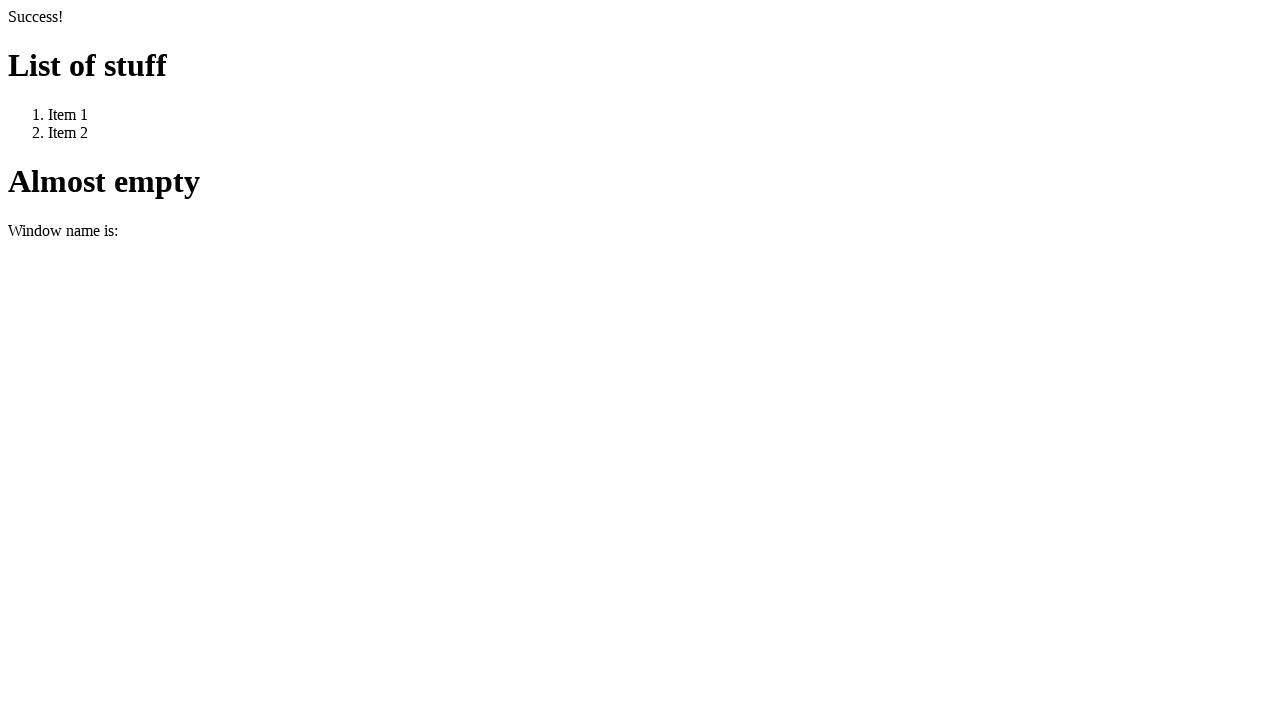

Navigated back to previous page
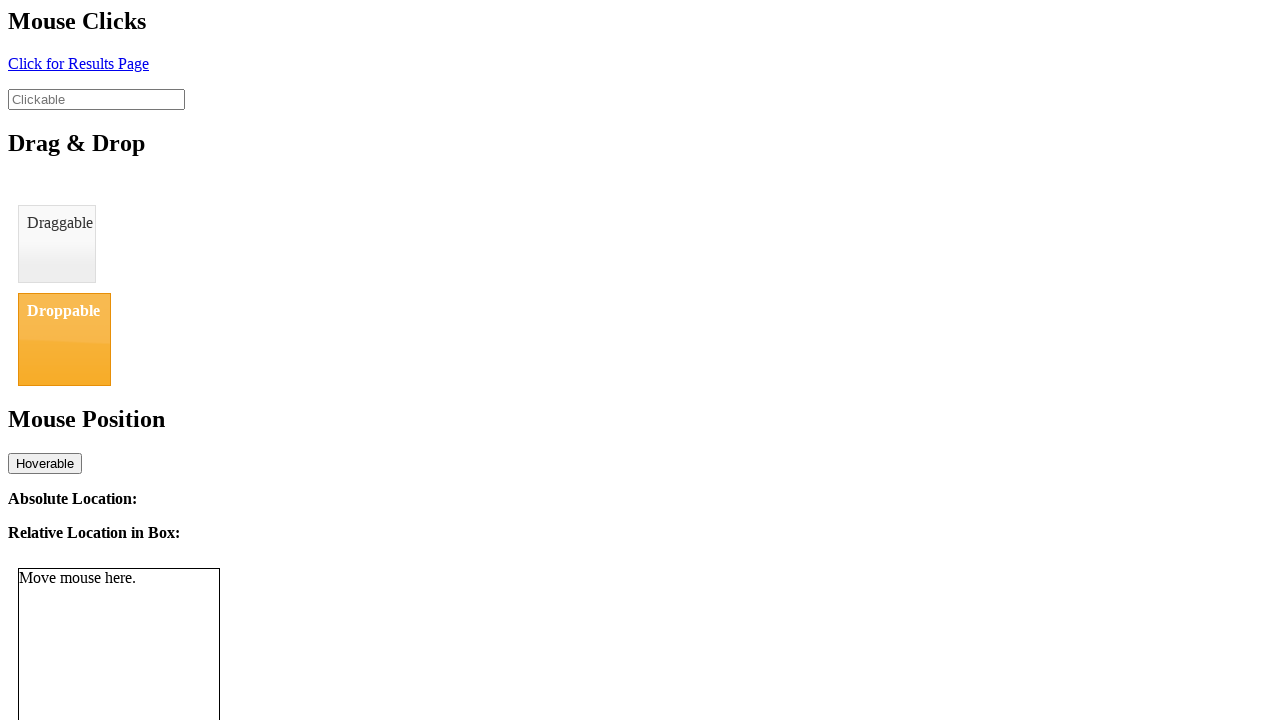

Verified return to mouse interaction page with title 'BasicMouseInterfaceTest'
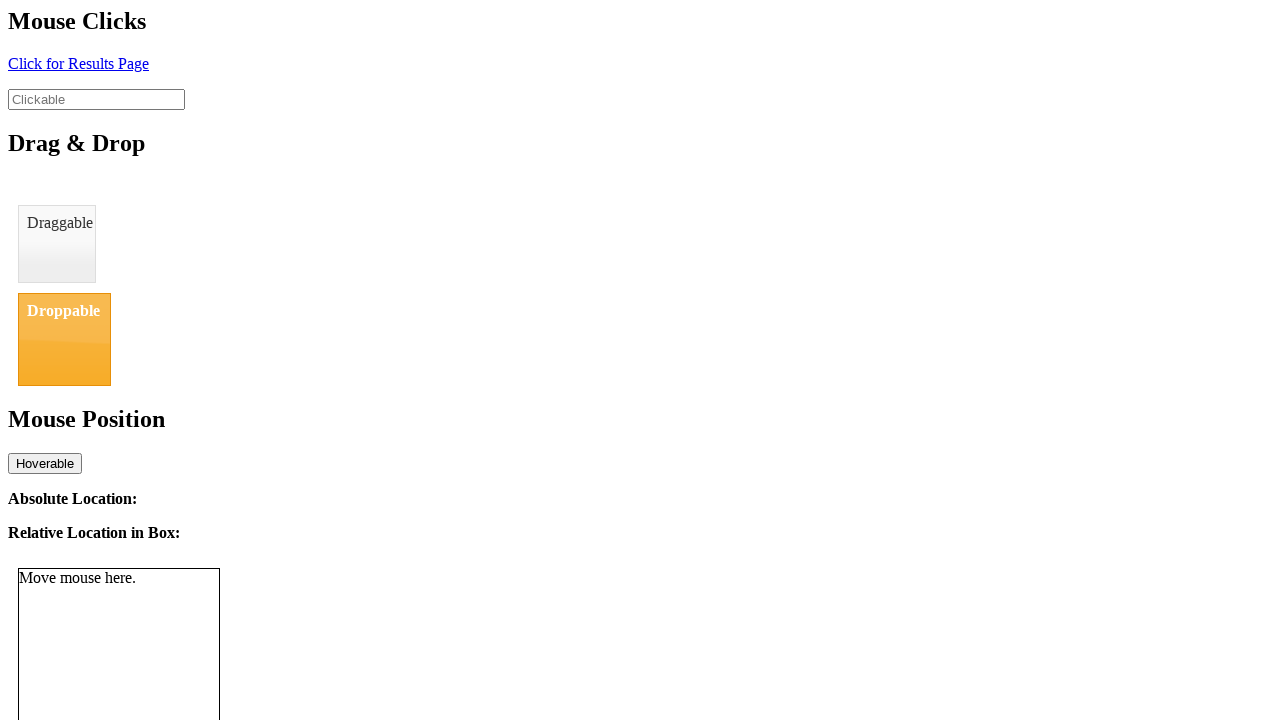

Navigated forward to target page
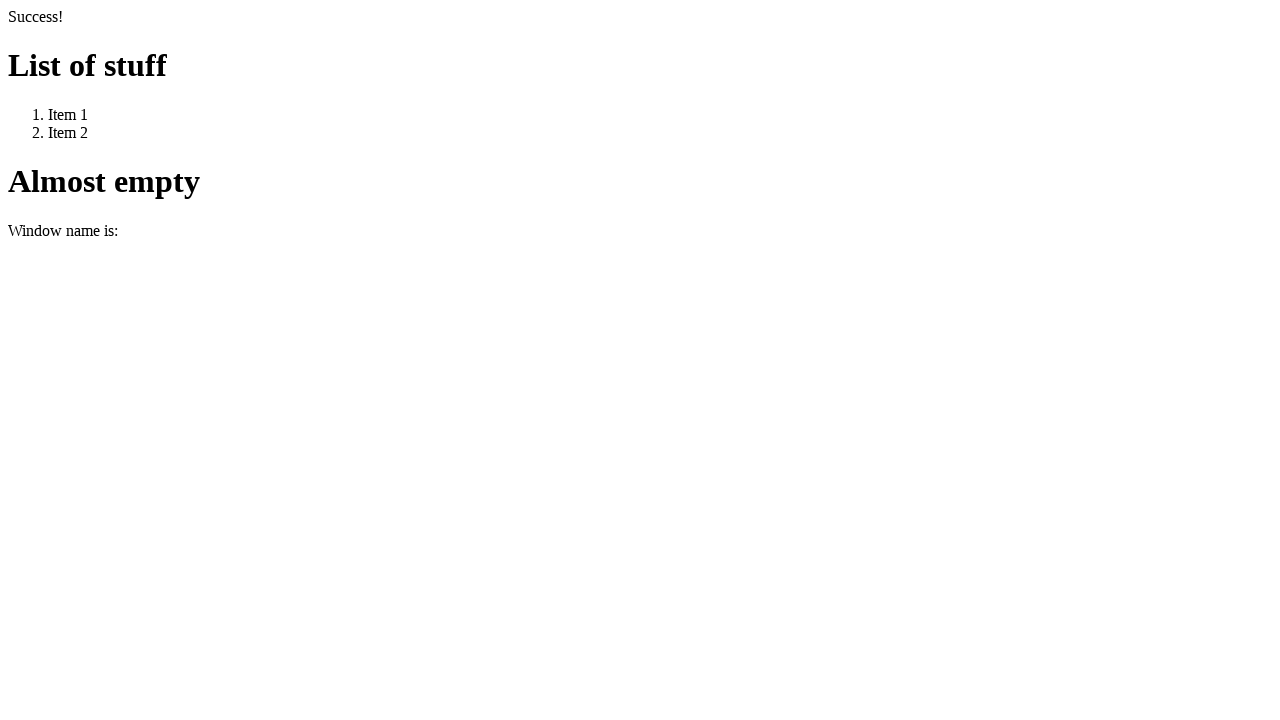

Verified forward navigation successful with title 'We Arrive Here'
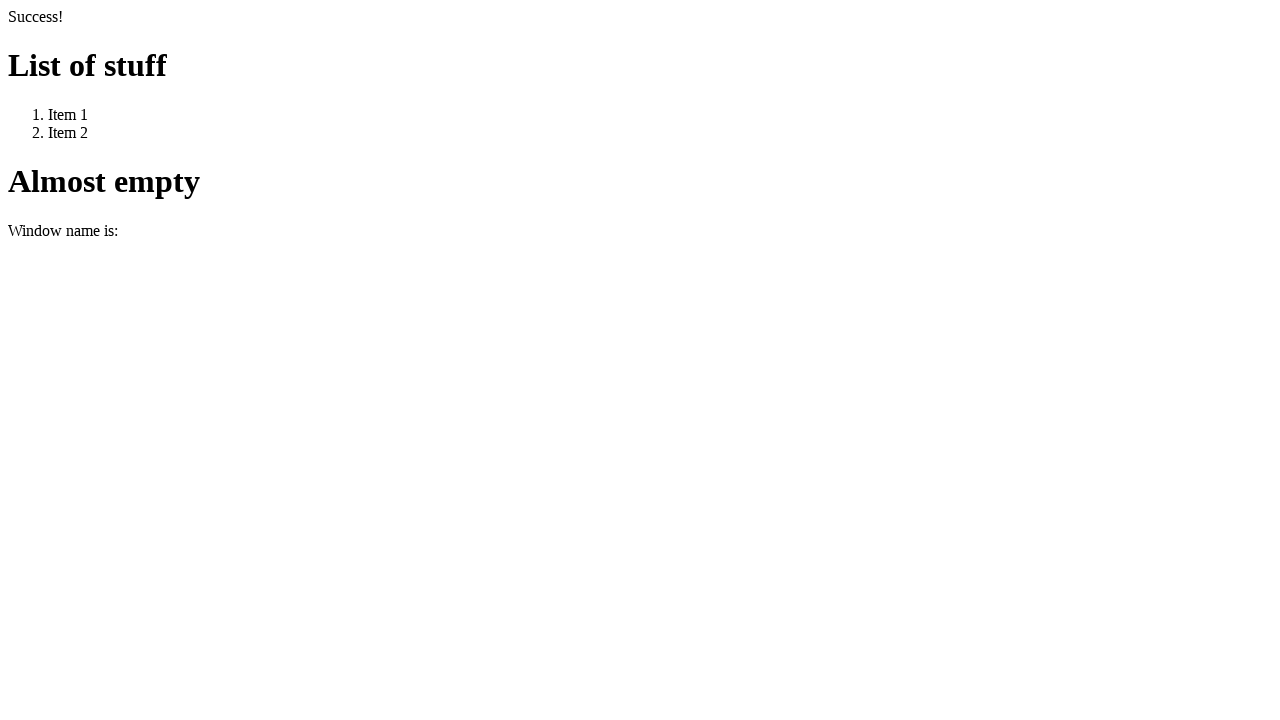

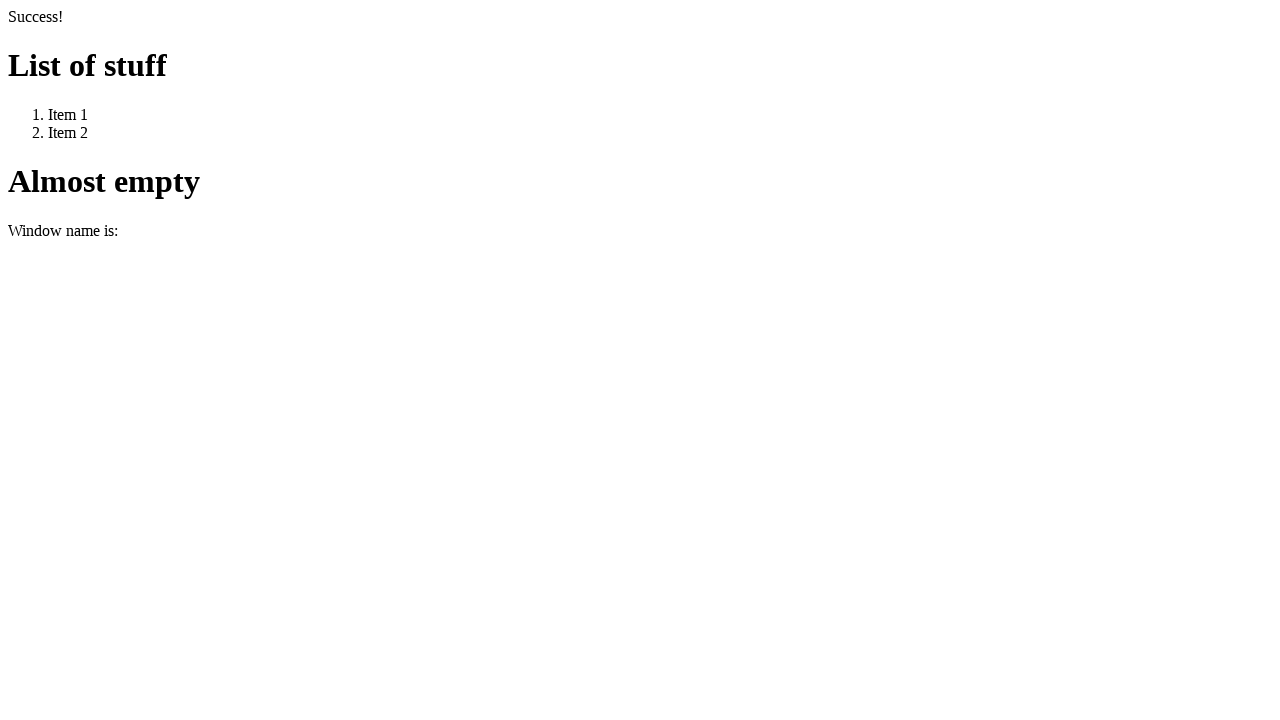